Tests various Selenium locator strategies (ID, name, class, CSS selector, XPath, linkText) on a practice form by filling login fields, triggering password reset flow, and completing the reset form before logging in successfully.

Starting URL: https://rahulshettyacademy.com/locatorspractice/

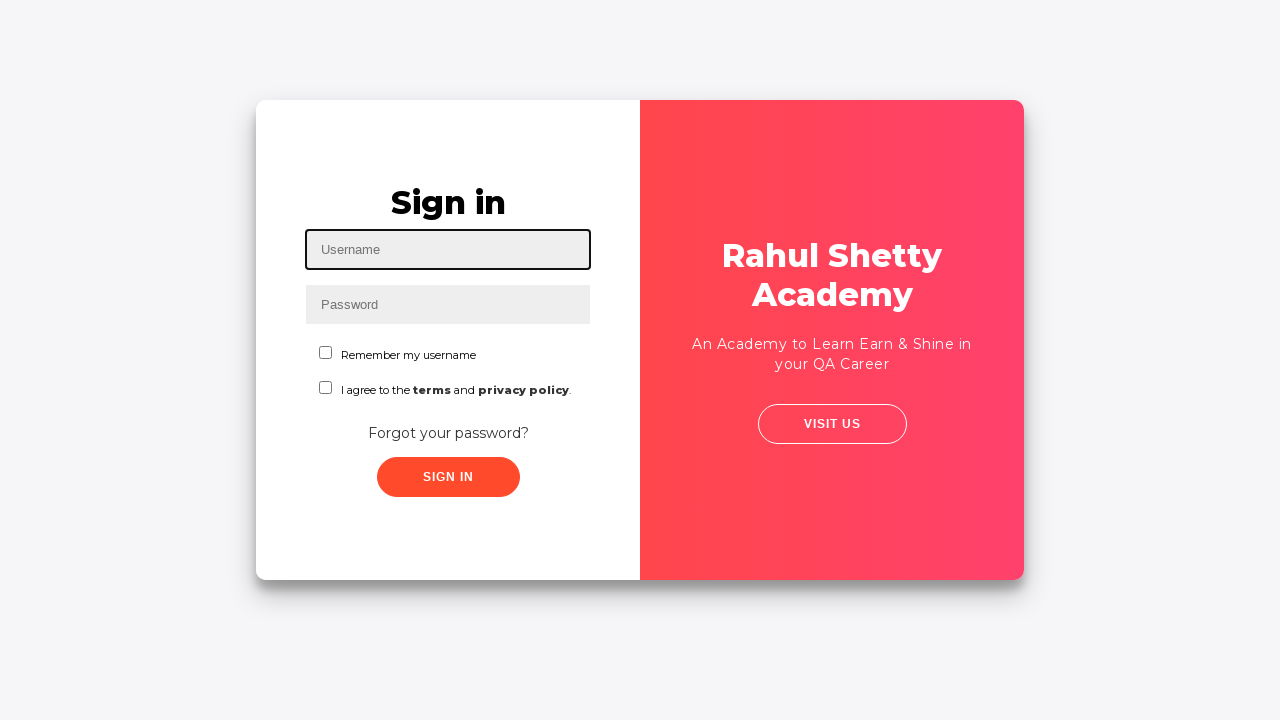

Filled username field with 'rahul' using ID locator on #inputUsername
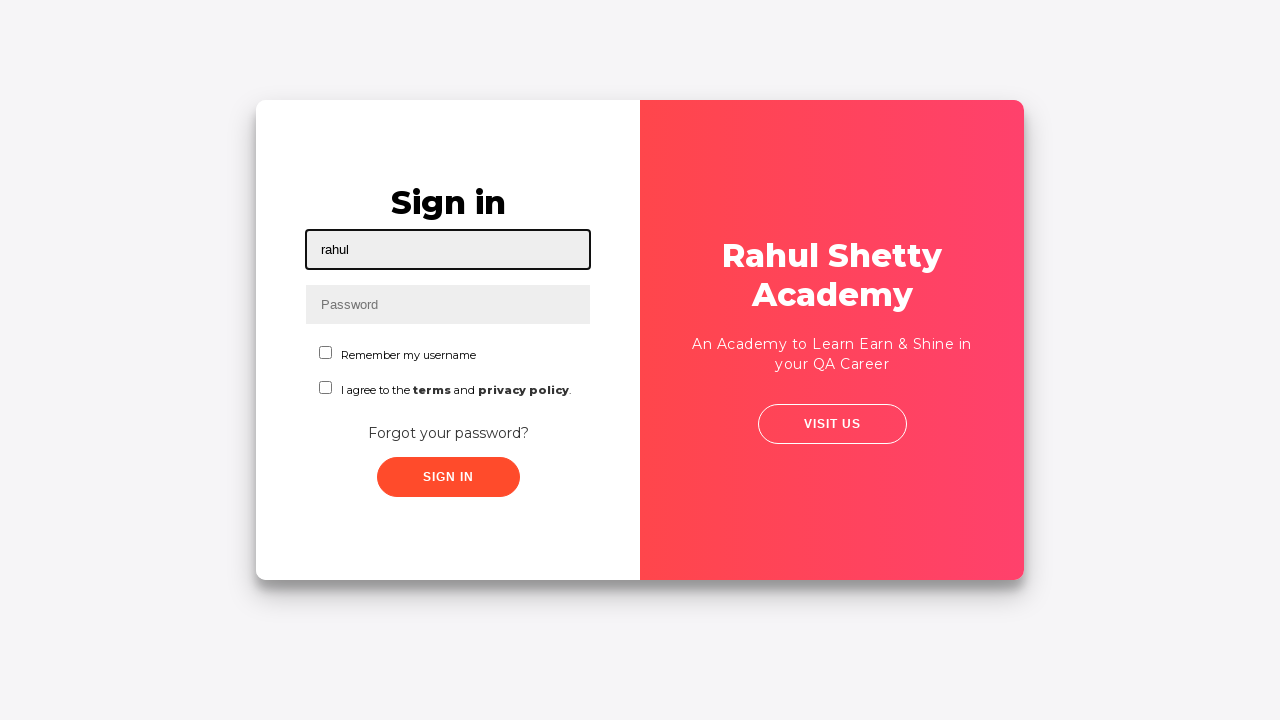

Filled password field with 'hello123' using name attribute on input[name='inputPassword']
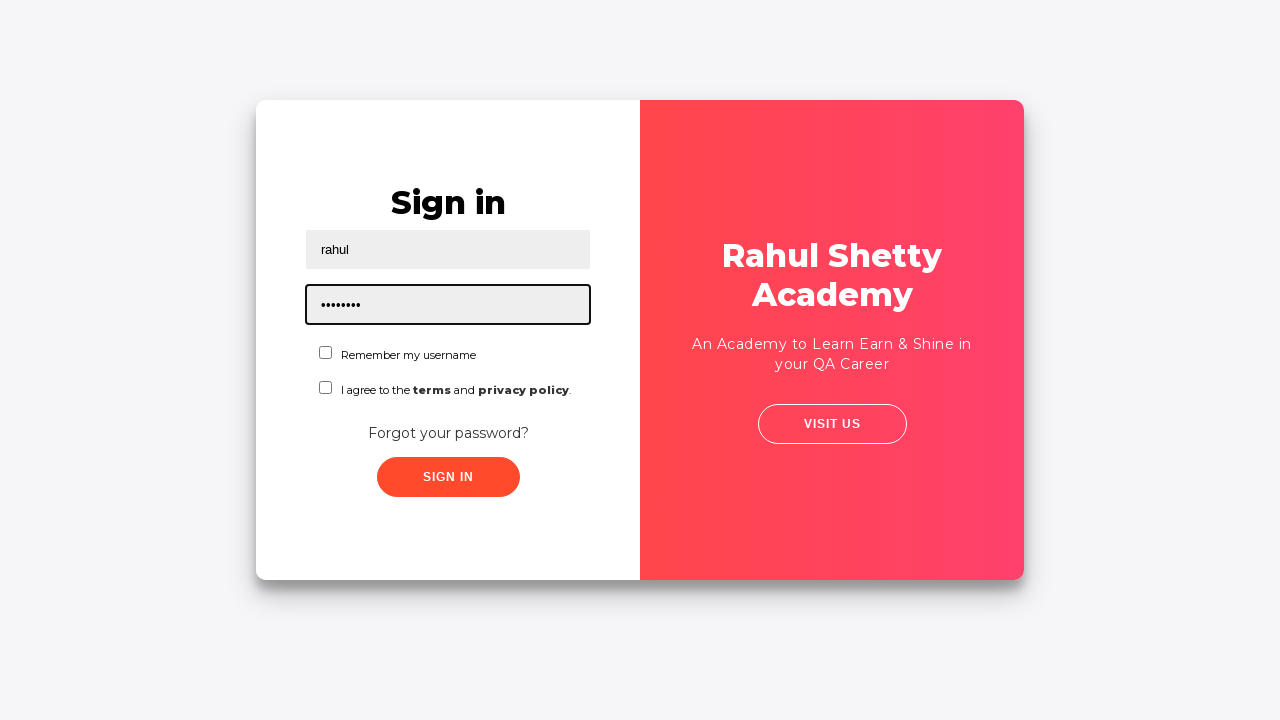

Clicked sign in button using class locator at (448, 477) on .signInBtn
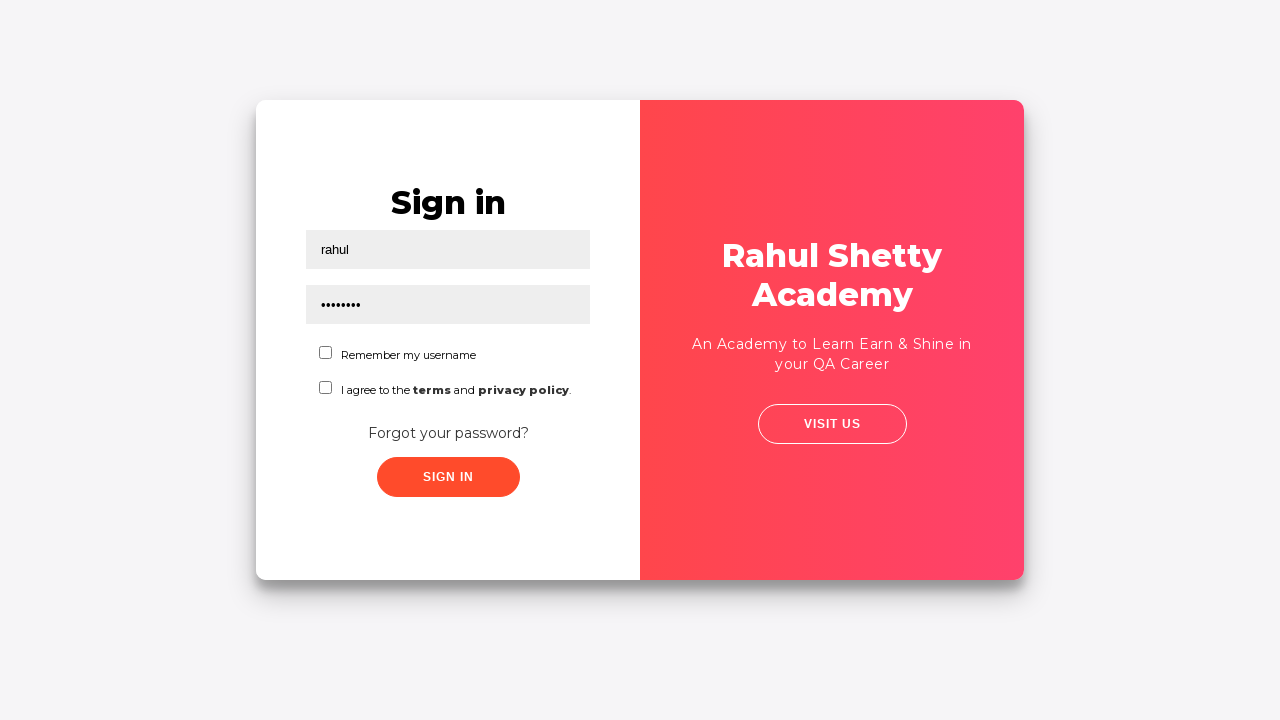

Error message appeared on login attempt
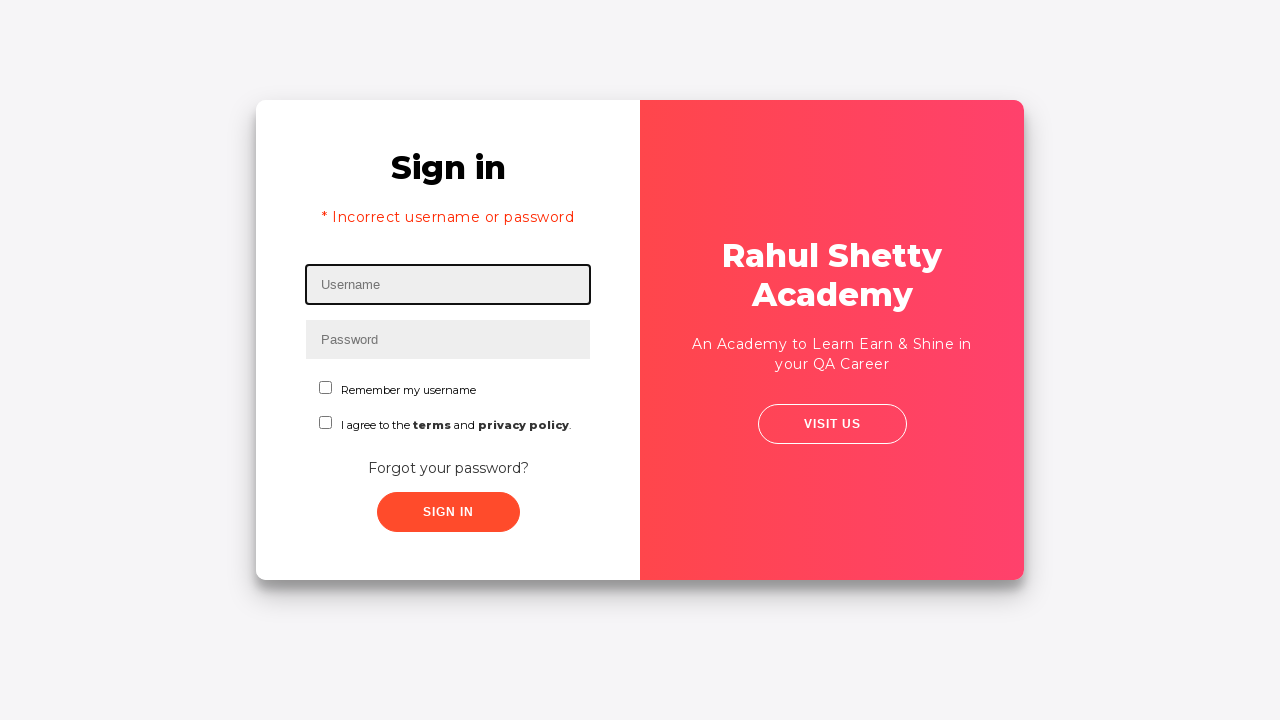

Clicked 'Forgot your password?' link to trigger password reset flow at (448, 468) on text=Forgot your password?
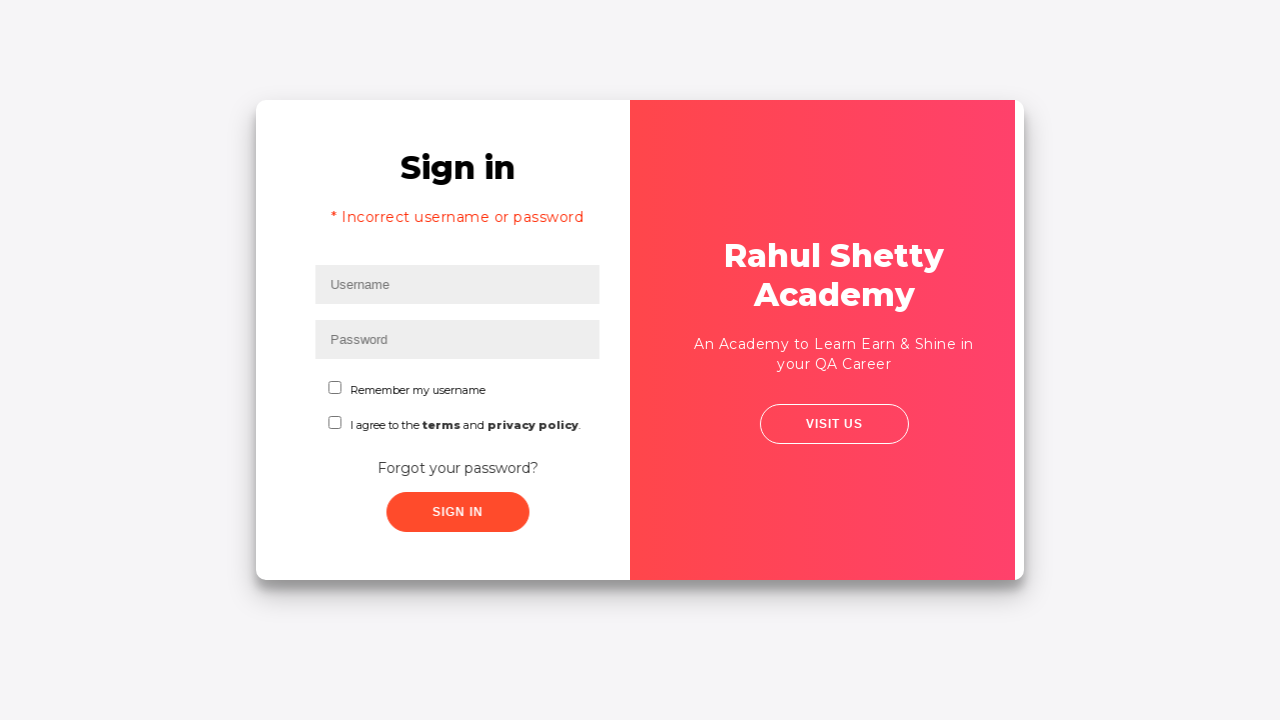

Waited for forgot password form to load
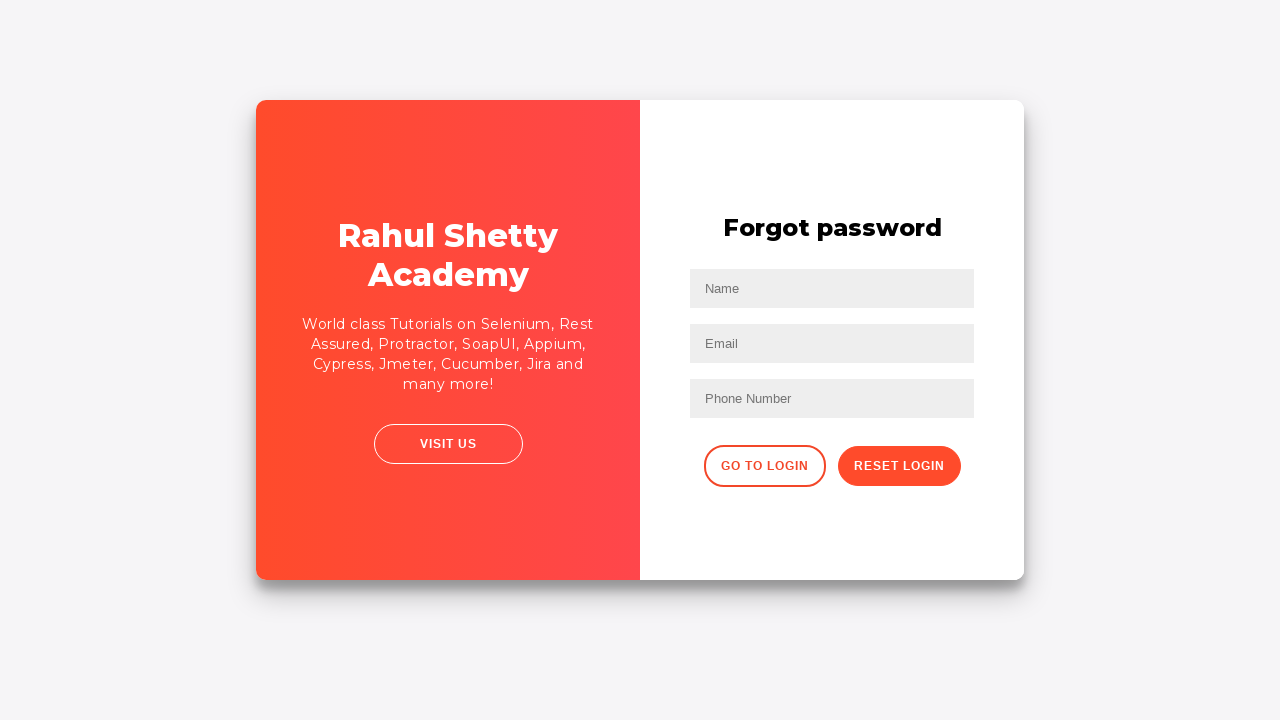

Filled name field with 'John' in password reset form on input[placeholder='Name']
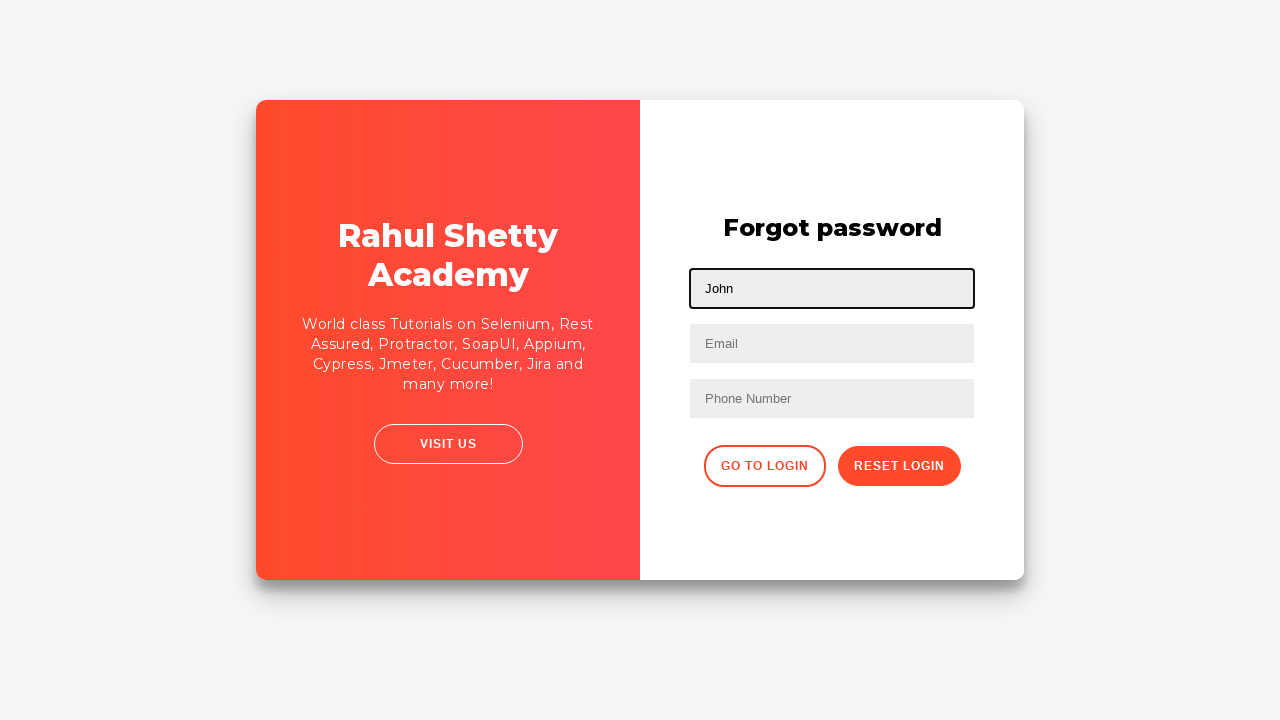

Filled email field with 'john@rsa.com' on input[placeholder='Email']
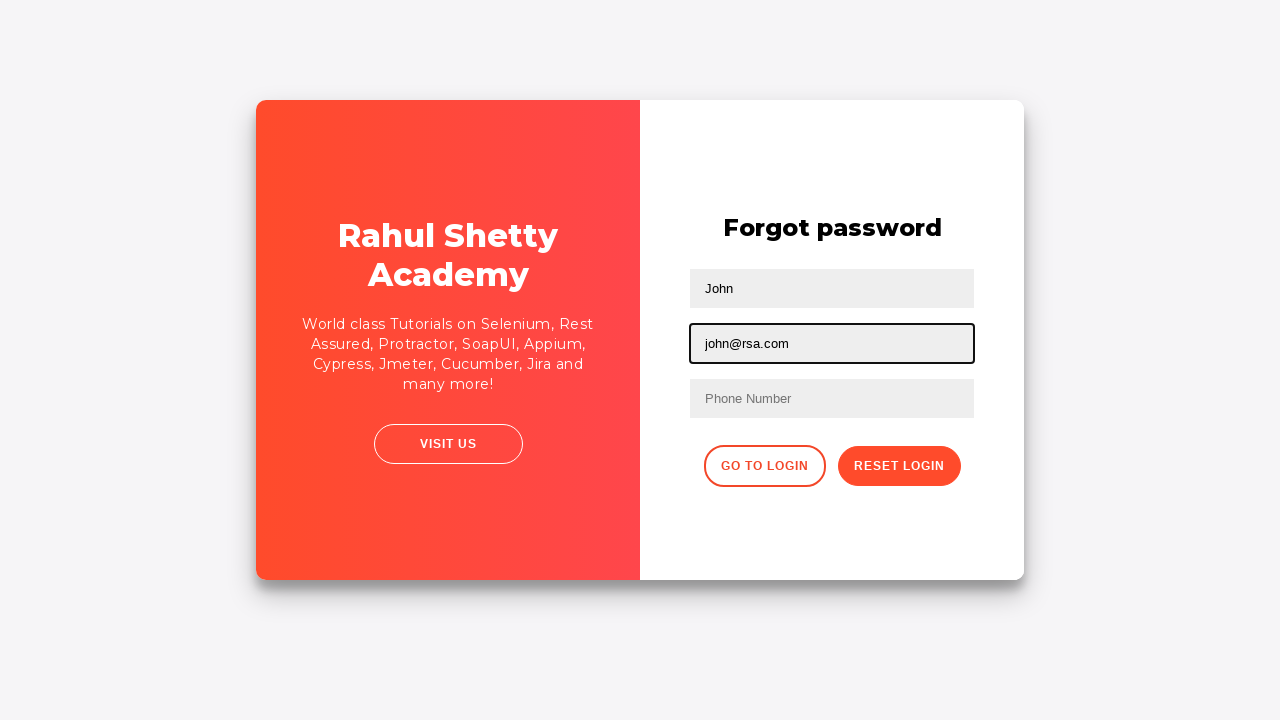

Updated email field to 'john@gmail.com' using CSS nth-child selector on input[type='text']:nth-child(3)
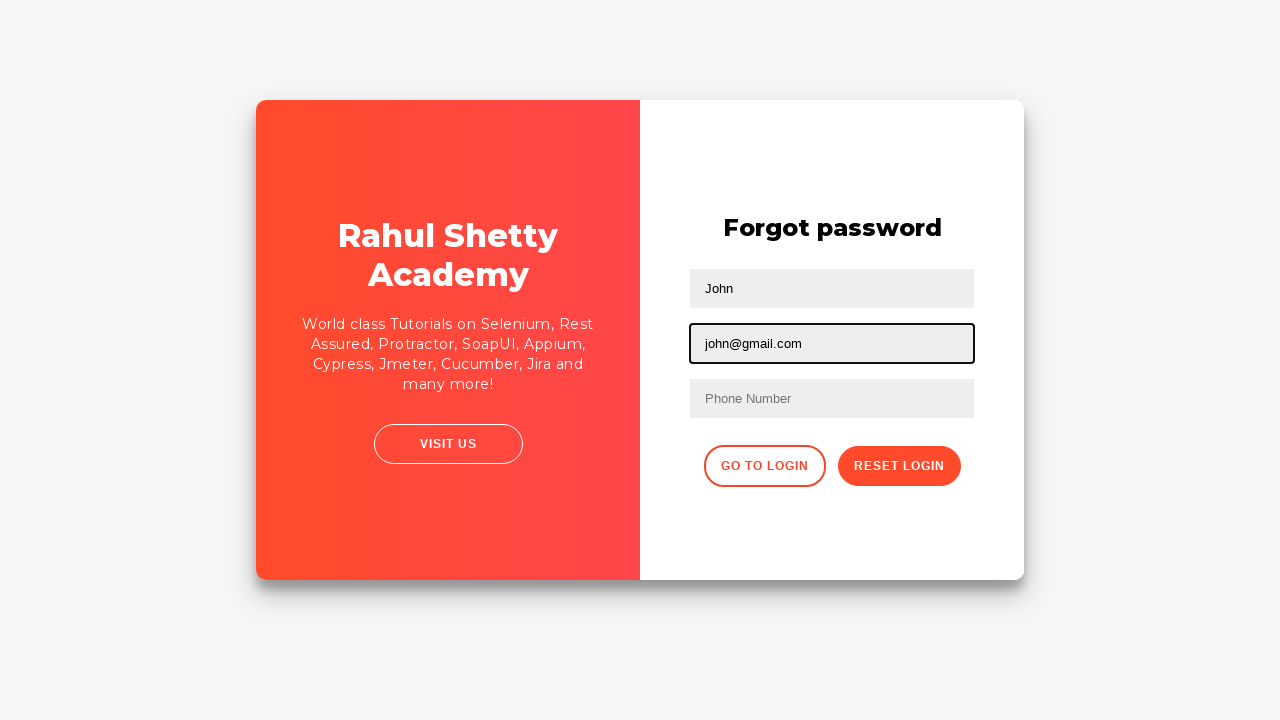

Filled phone number field with '9864353253' using nth-of-type selector on form input:nth-of-type(3)
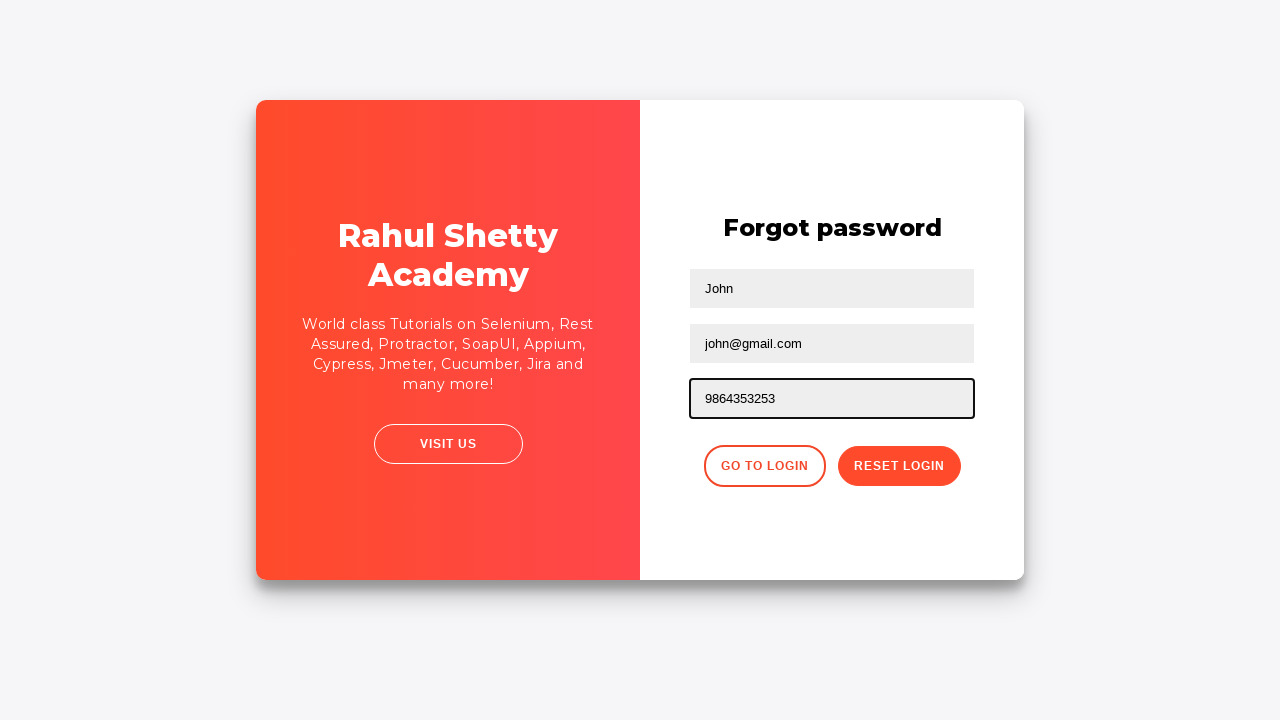

Clicked reset password button to submit password reset form at (899, 466) on .reset-pwd-btn
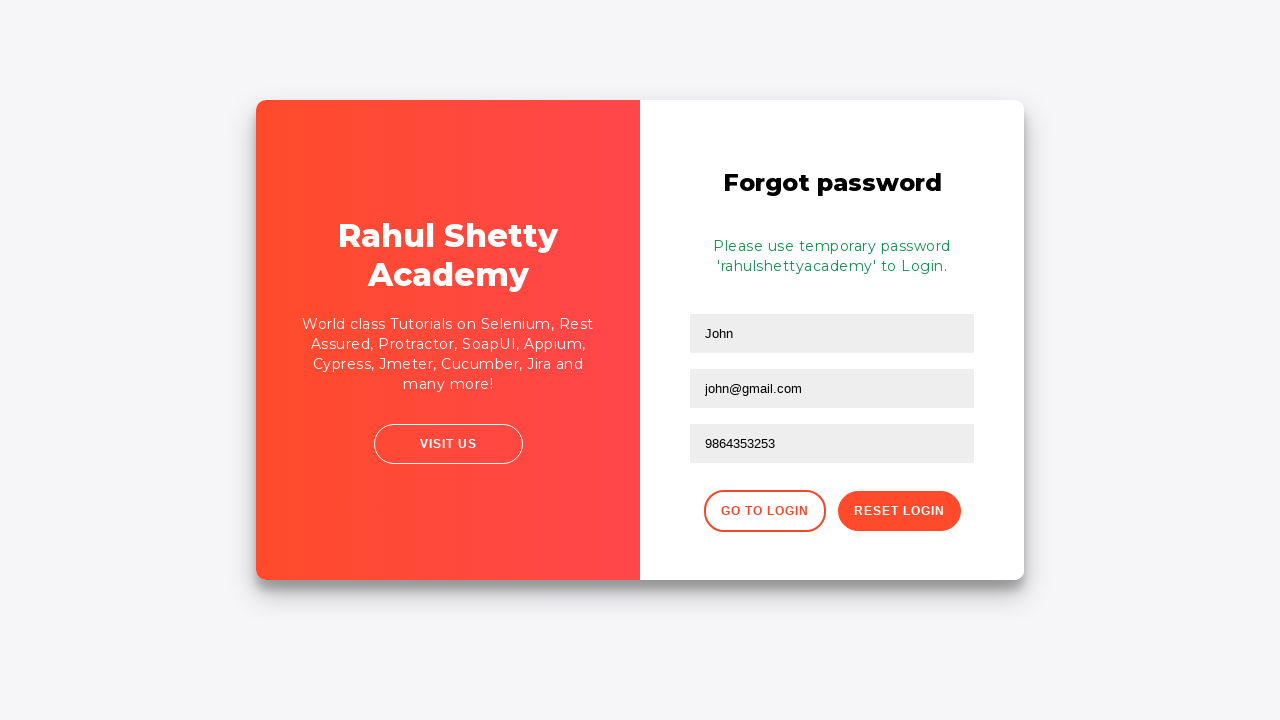

Password reset confirmation message appeared
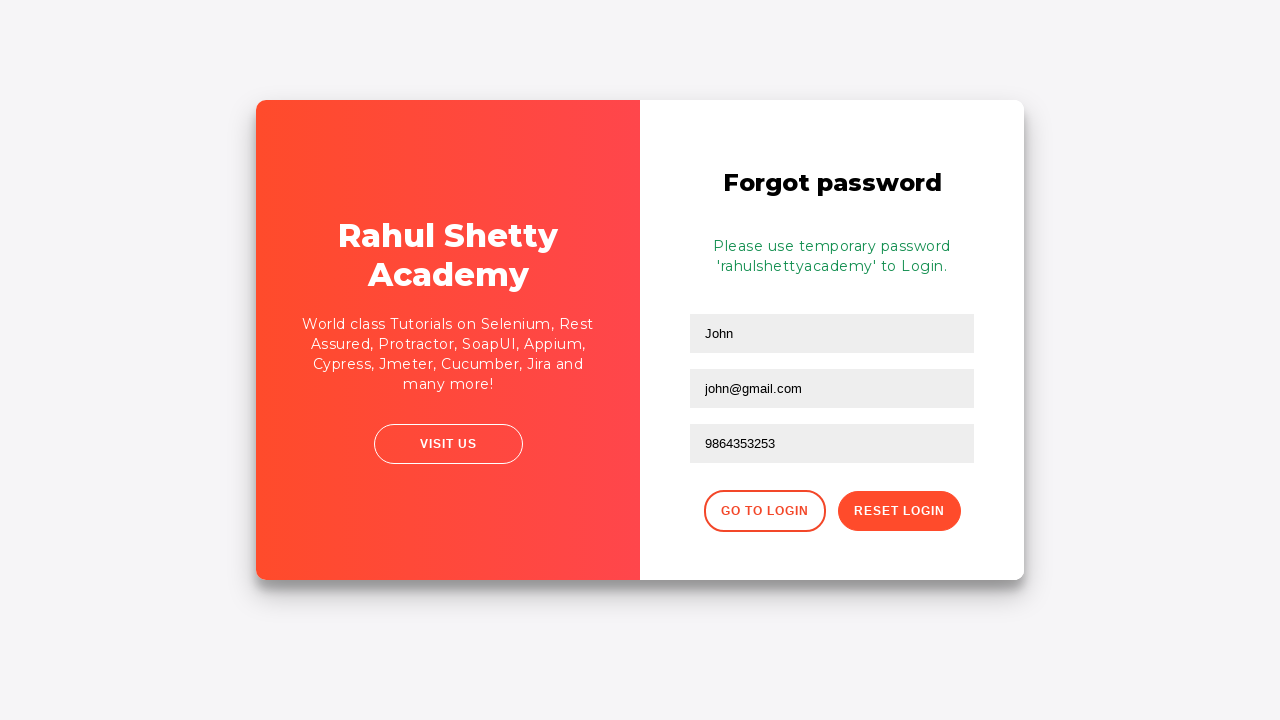

Clicked 'Go back to Login' button from password reset form at (764, 511) on .forgot-pwd-btn-conainer button:first-child
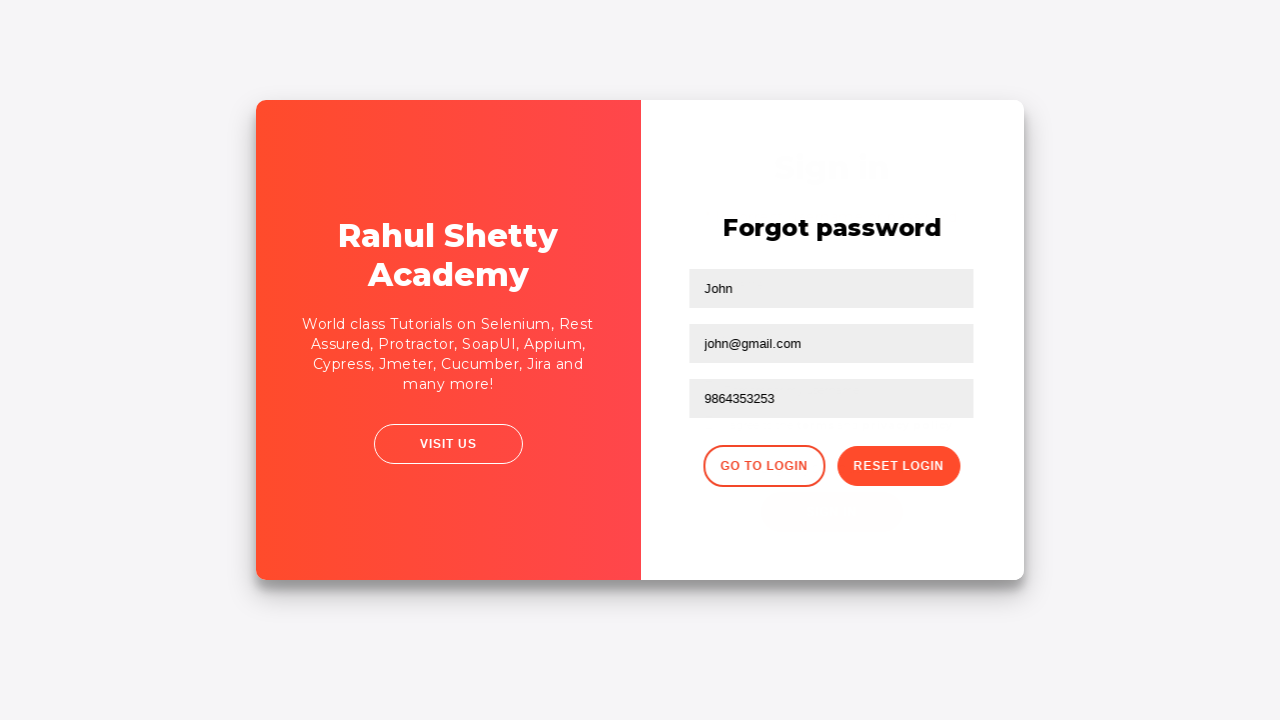

Waited for login form to be ready for successful login attempt
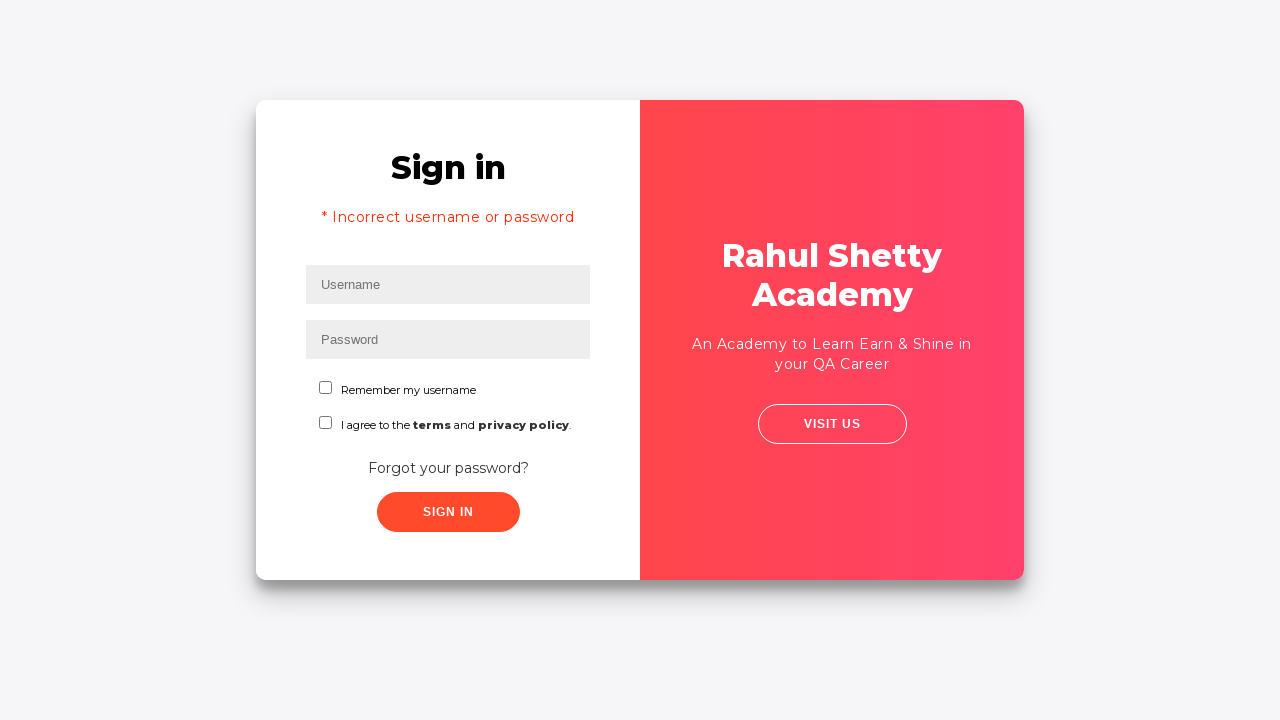

Filled username field with 'rahul' for successful login on #inputUsername
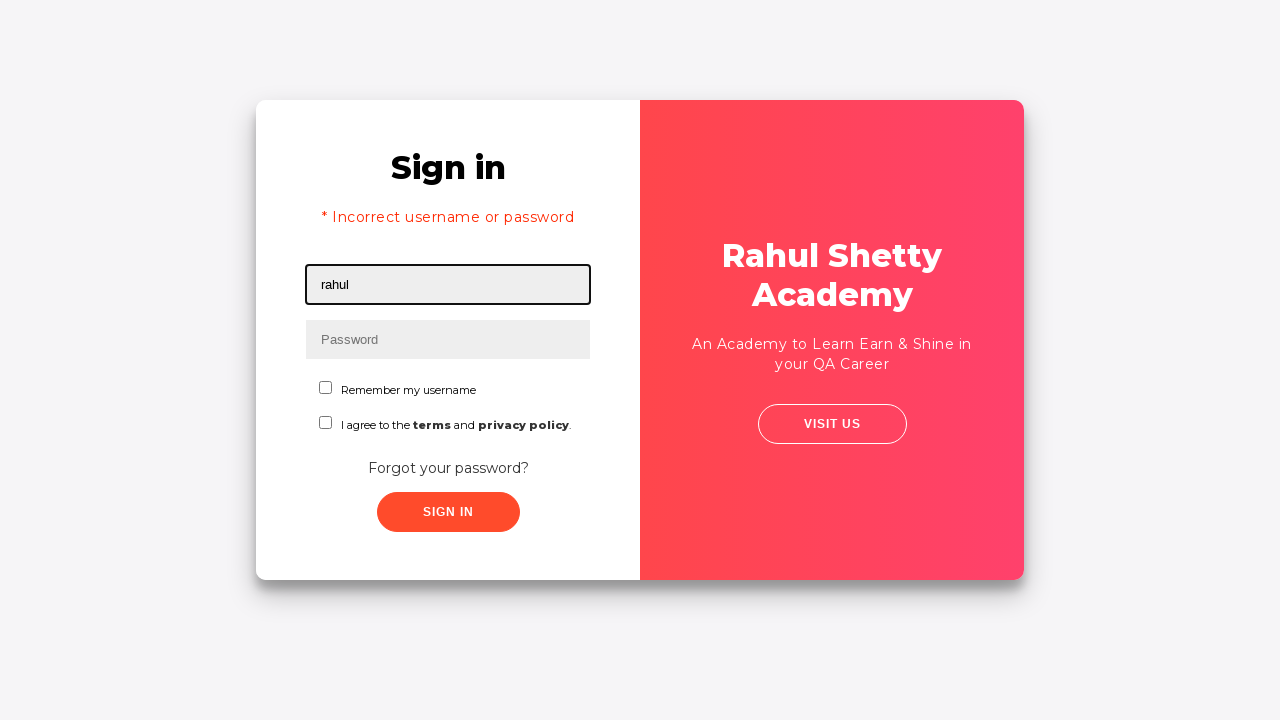

Filled password field with 'rahulshettyacademy' using correct credentials on input[type='password']
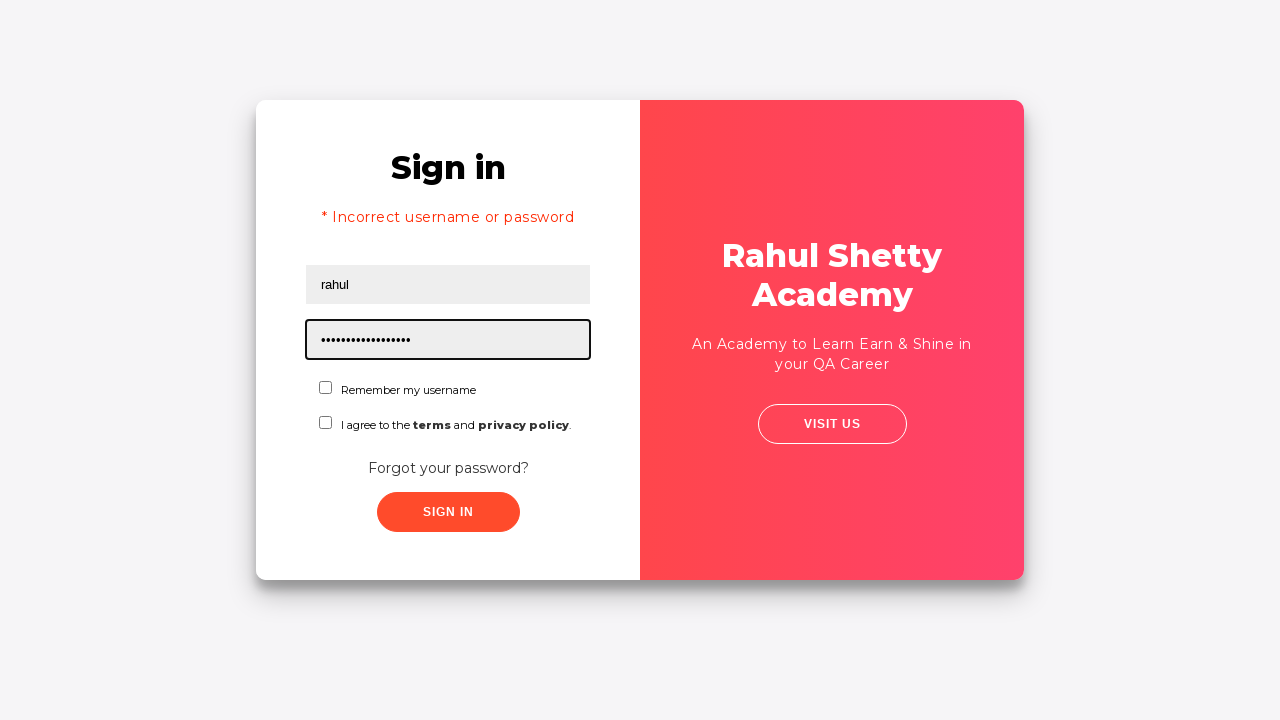

Checked the 'Remember me' checkbox using ID locator at (326, 388) on #chkboxOne
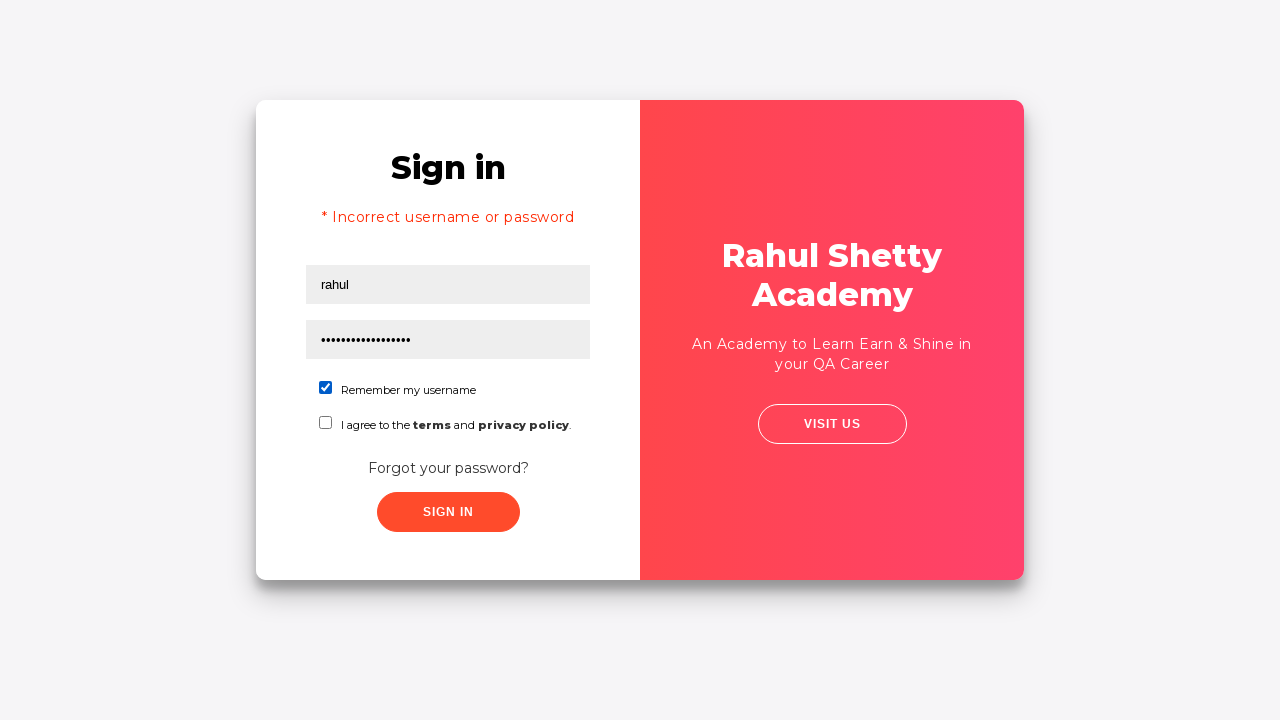

Clicked submit button to complete successful login at (448, 512) on button[class*='submit']
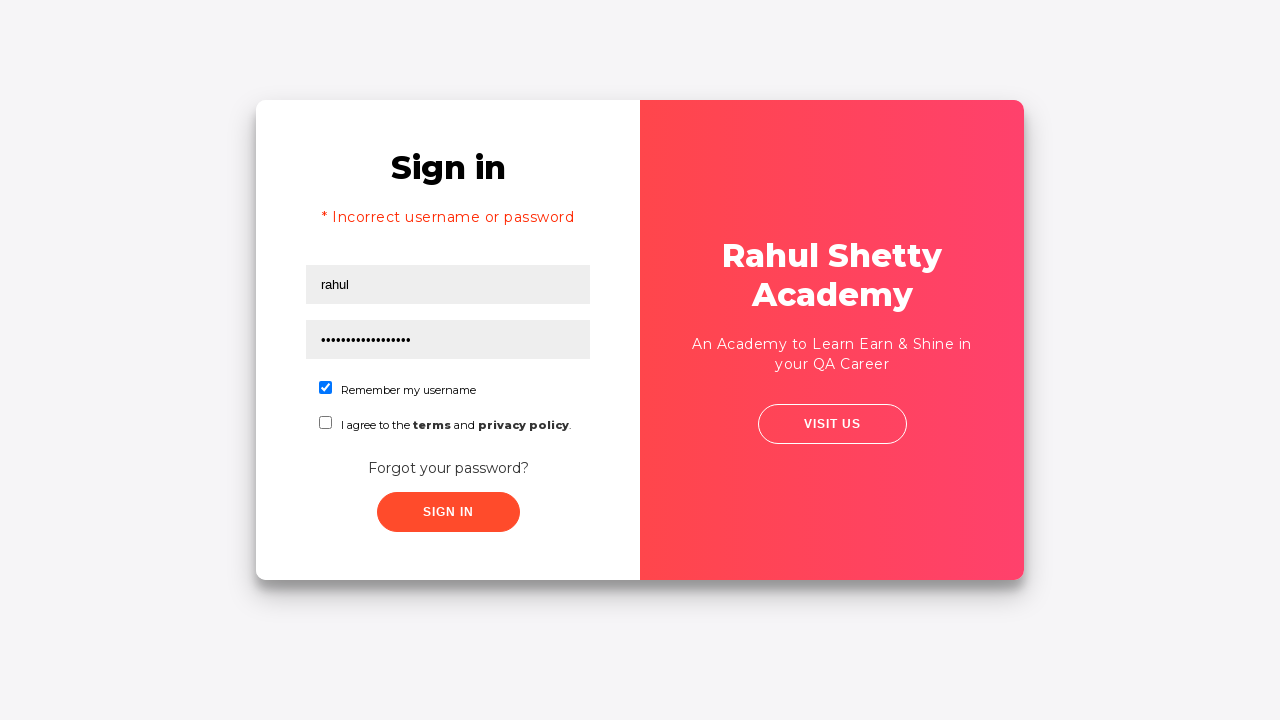

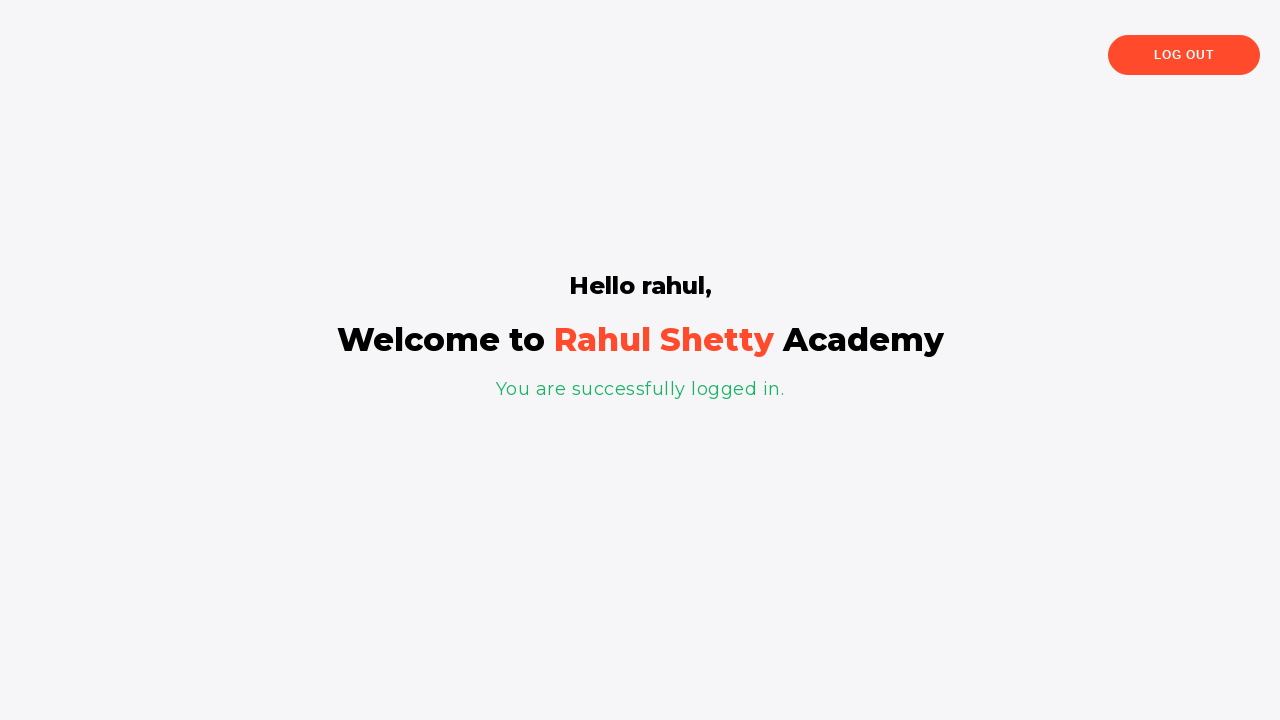